Tests radio button selection by clicking radio buttons and verifying at least one is selected

Starting URL: https://www.selenium.dev/selenium/web/ajaxy_page.html

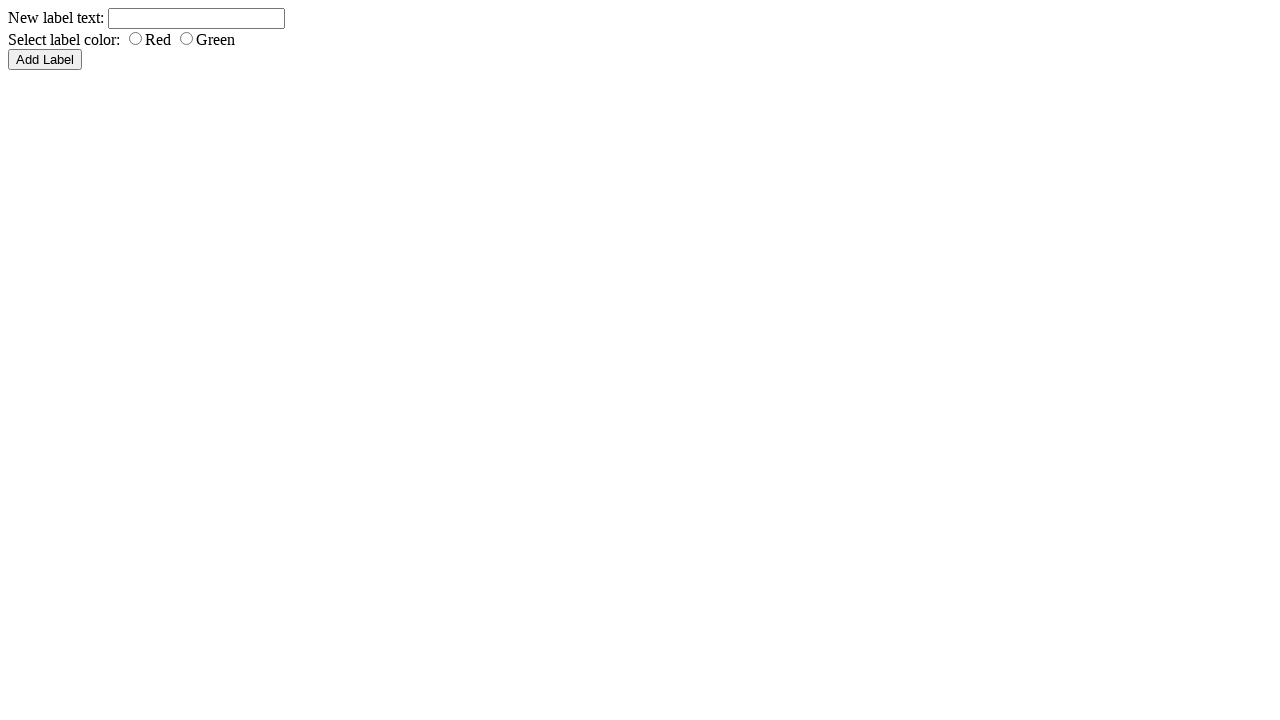

Located all radio buttons on the page
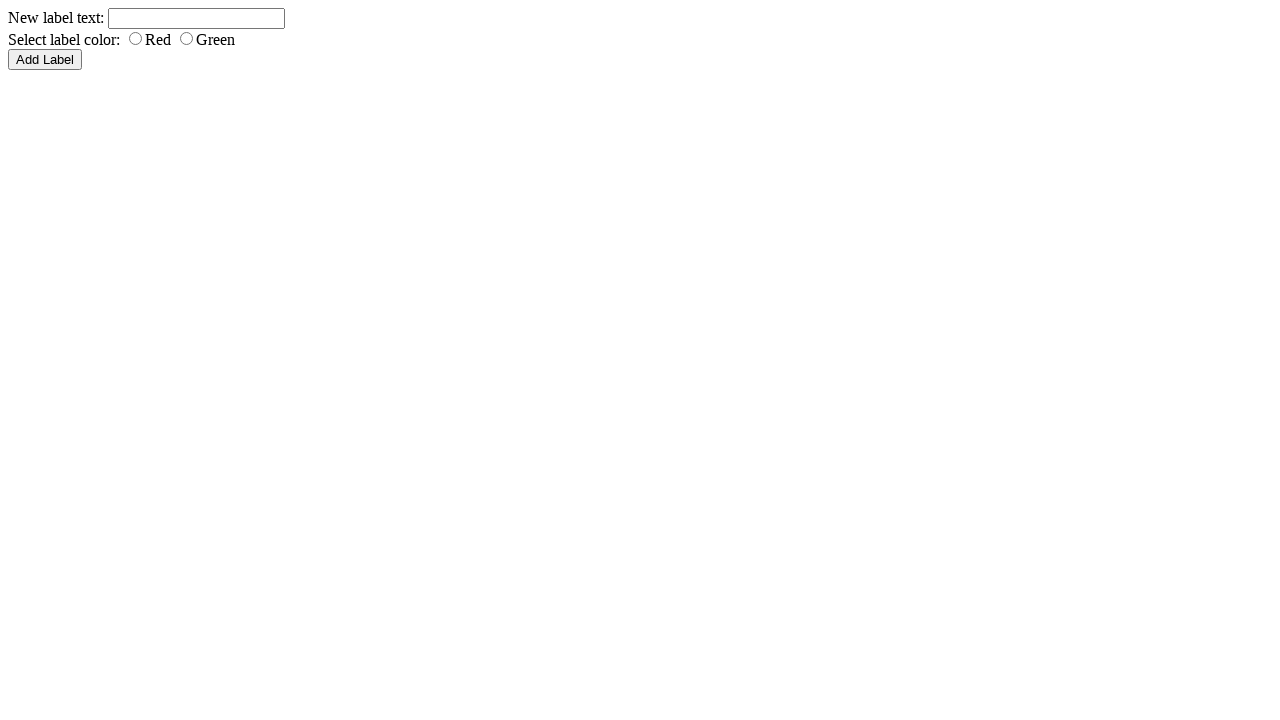

Verified that radio buttons exist on the page
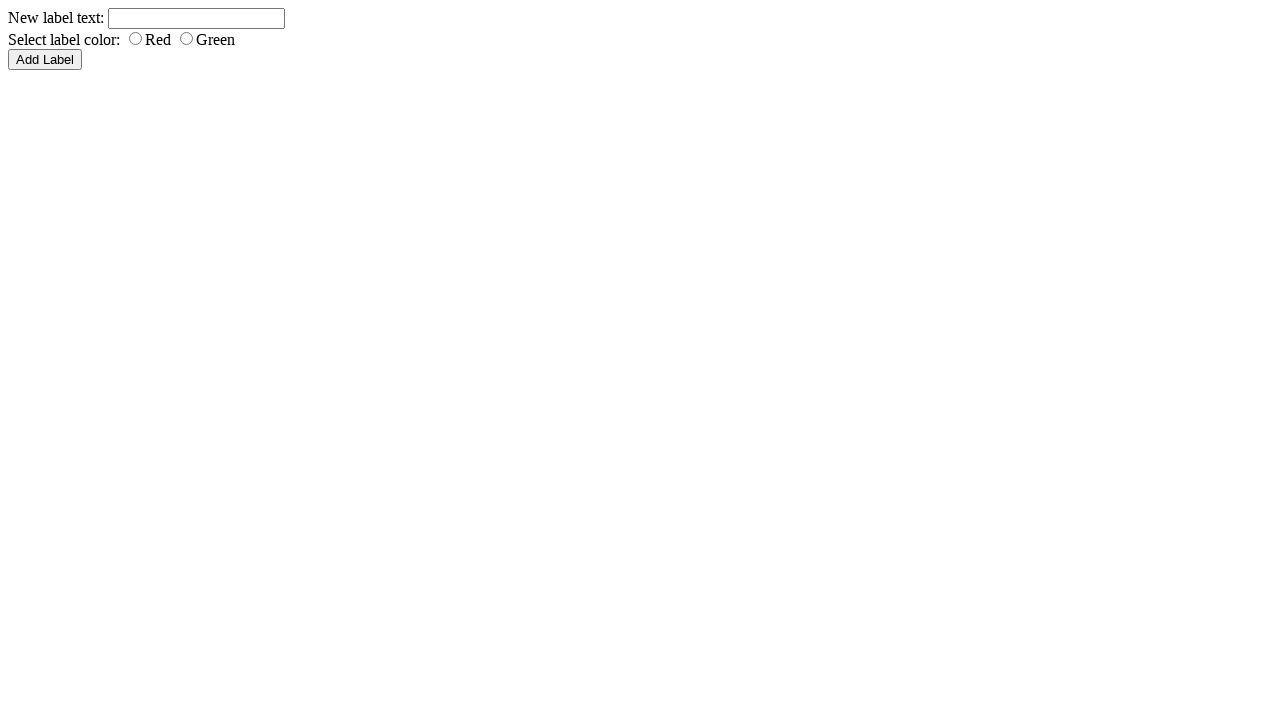

Clicked the first radio button at (136, 38) on input[type='radio'] >> nth=0
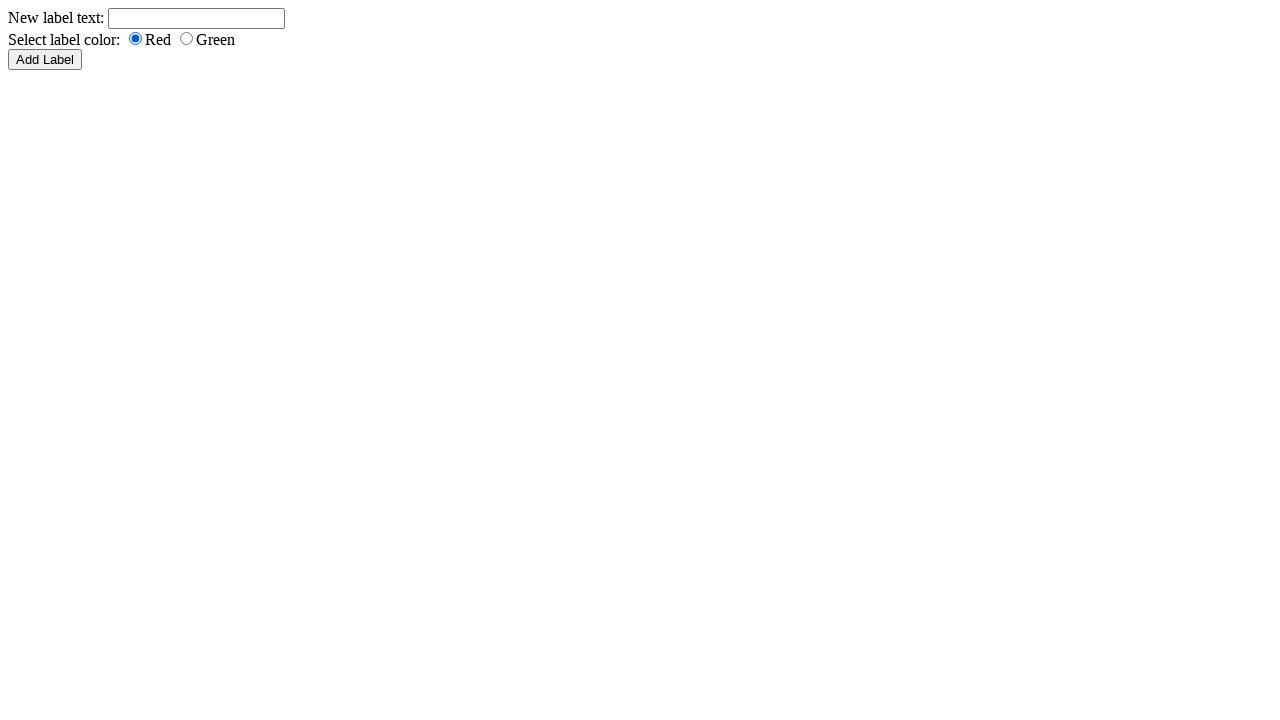

Verified that radio button at index 0 is selected
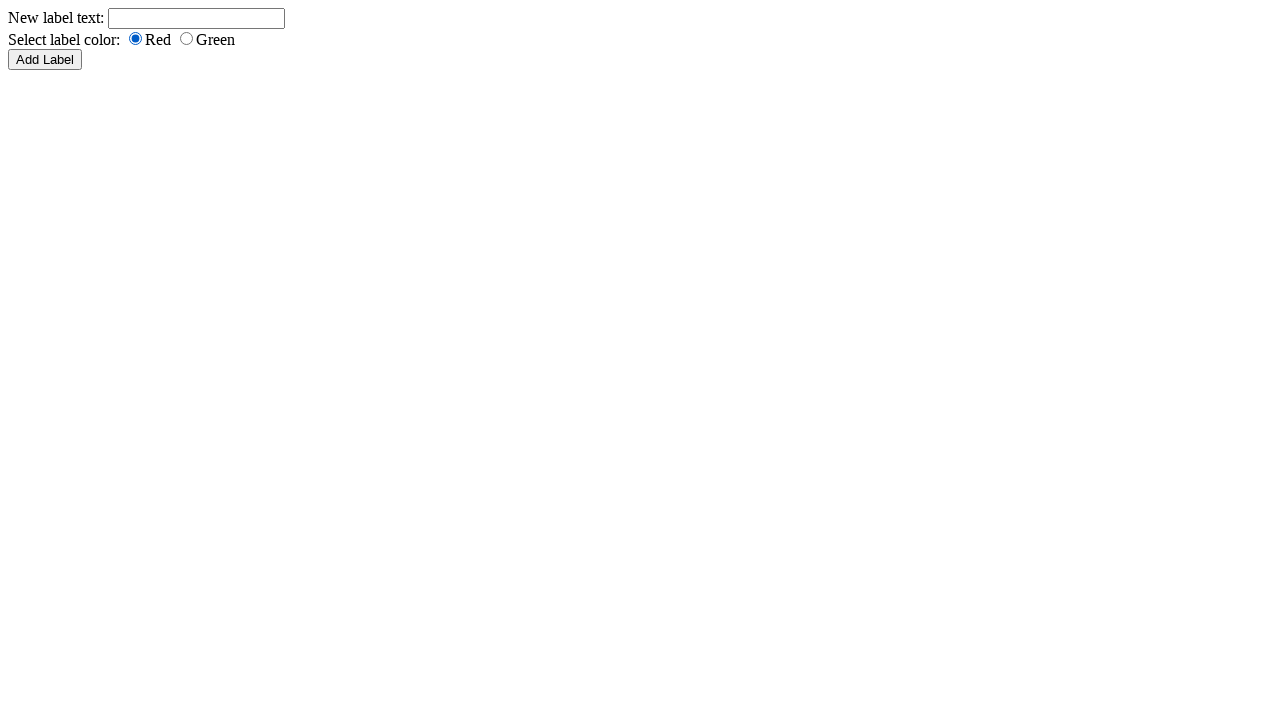

Assertion passed: at least one radio button is selected
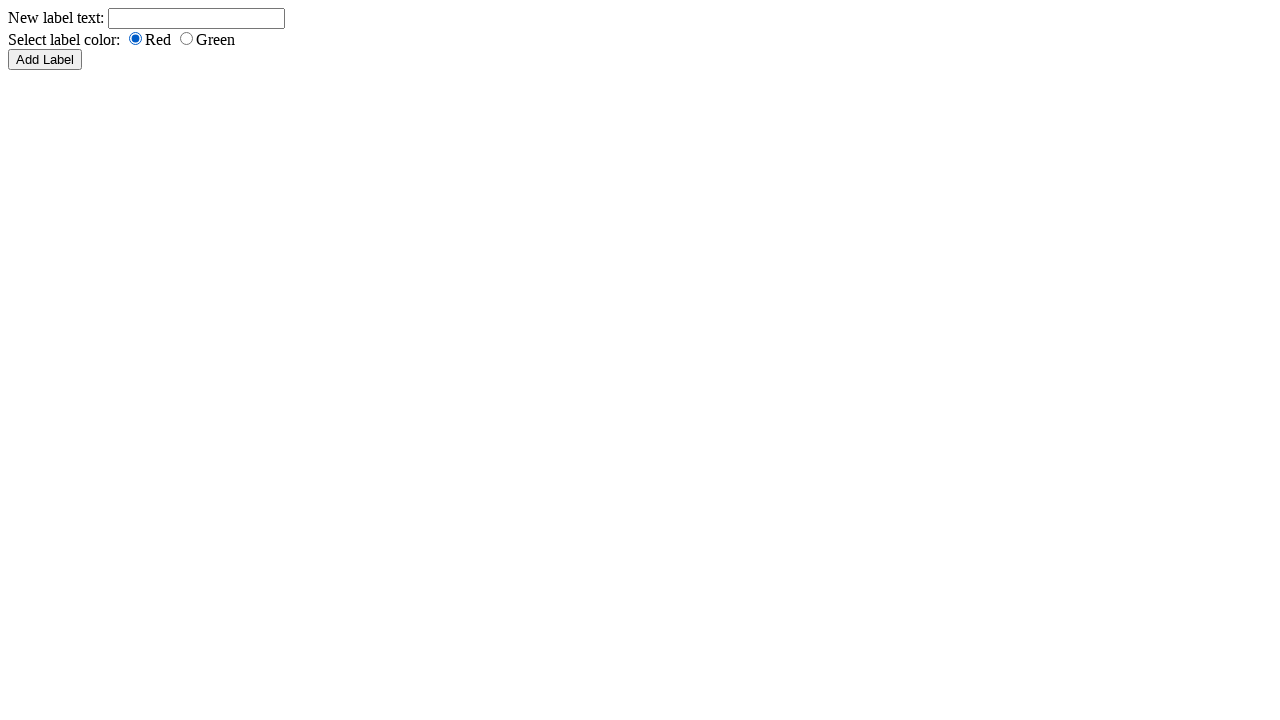

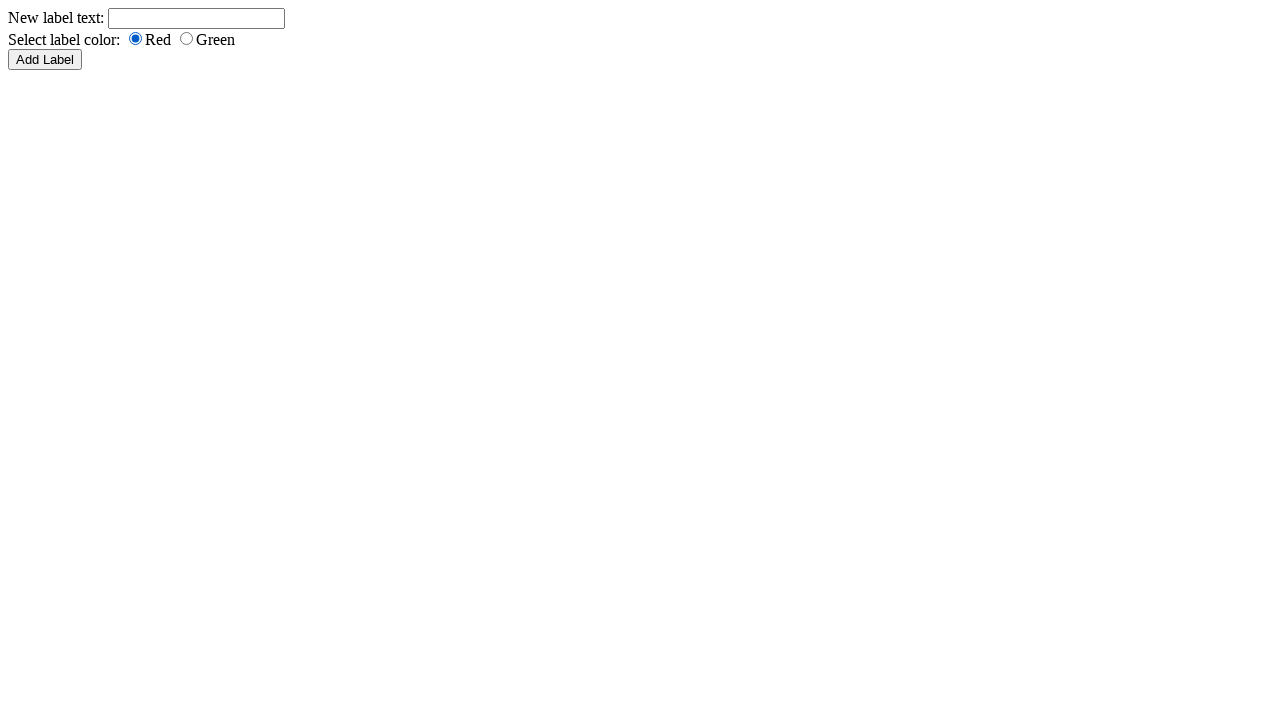